Tests JavaScript confirm dialog by clicking the second alert button, dismissing (canceling) the dialog, and verifying the cancel result message

Starting URL: https://the-internet.herokuapp.com/javascript_alerts

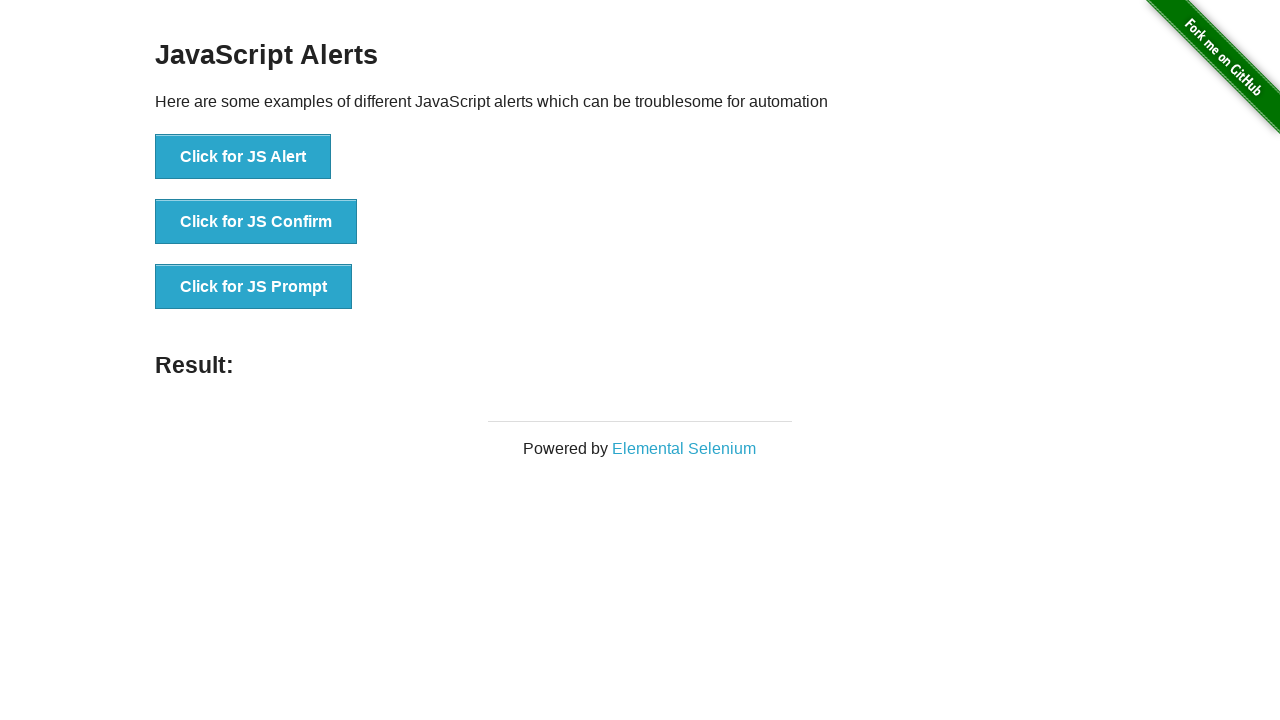

Set up dialog handler to dismiss (cancel) any alerts
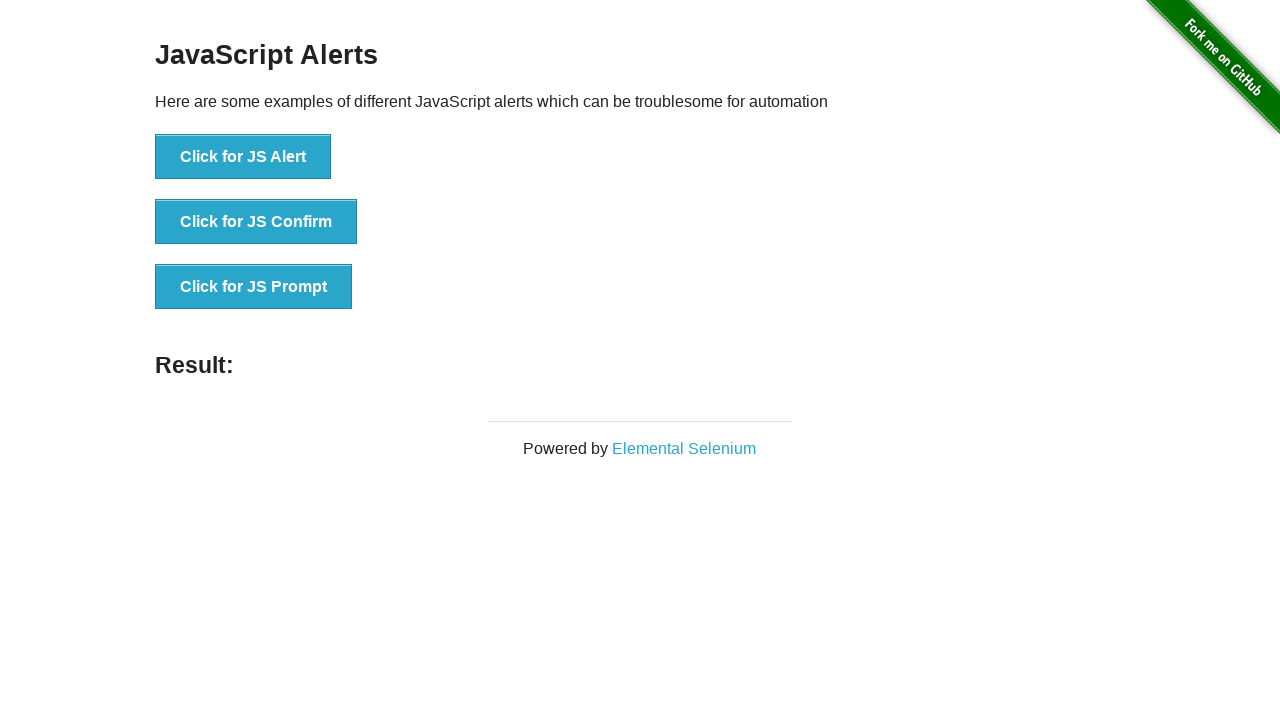

Clicked the JS Confirm button to trigger the confirm dialog at (256, 222) on xpath=//*[@onclick='jsConfirm()']
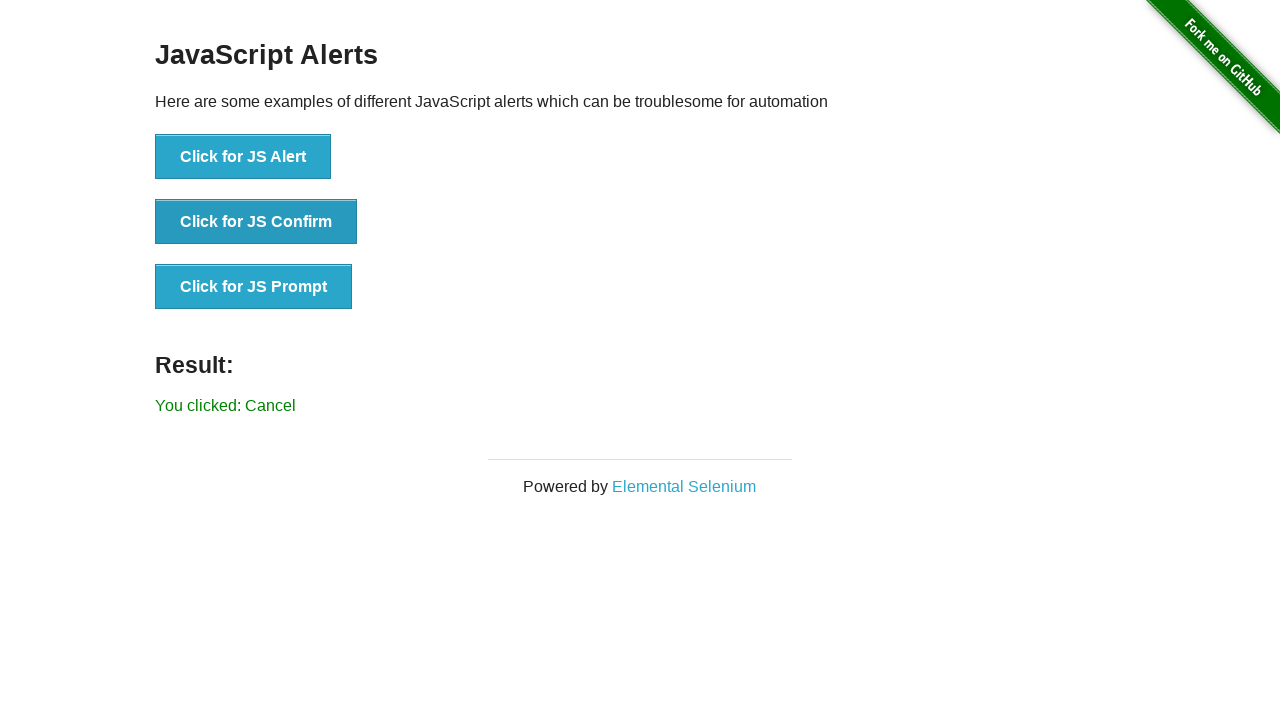

Waited for result message element to appear
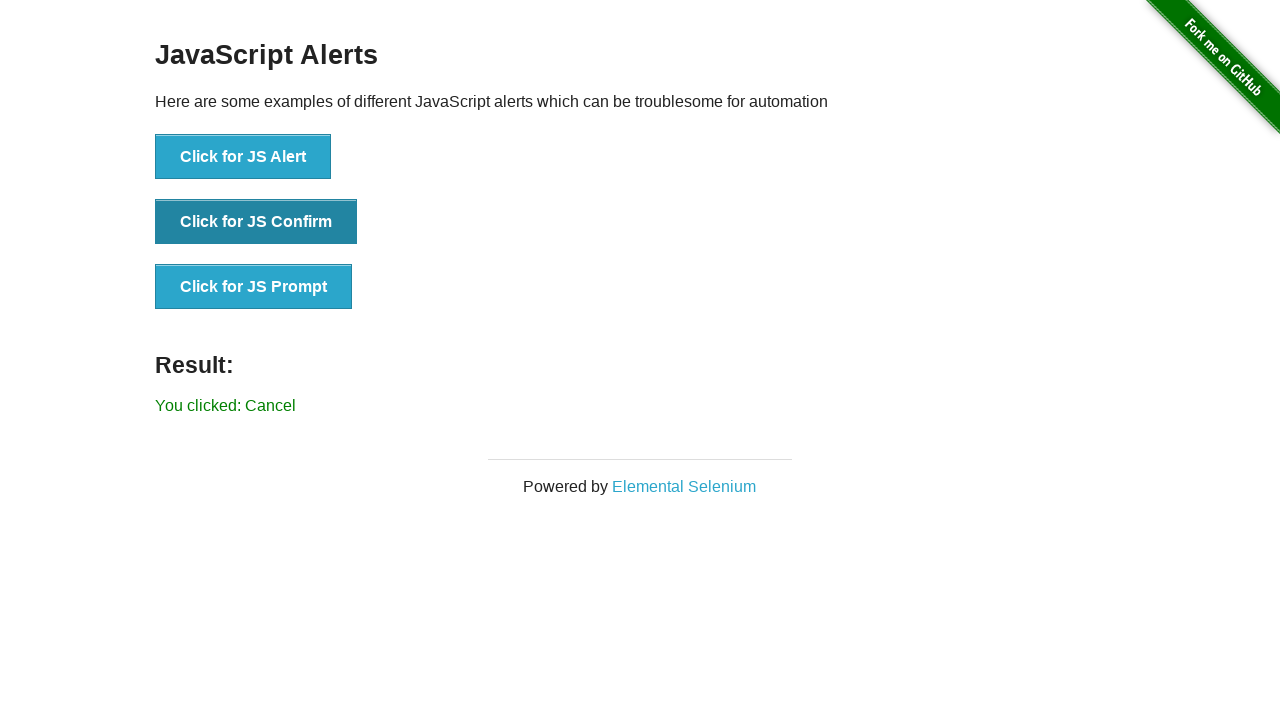

Retrieved the result text from the page
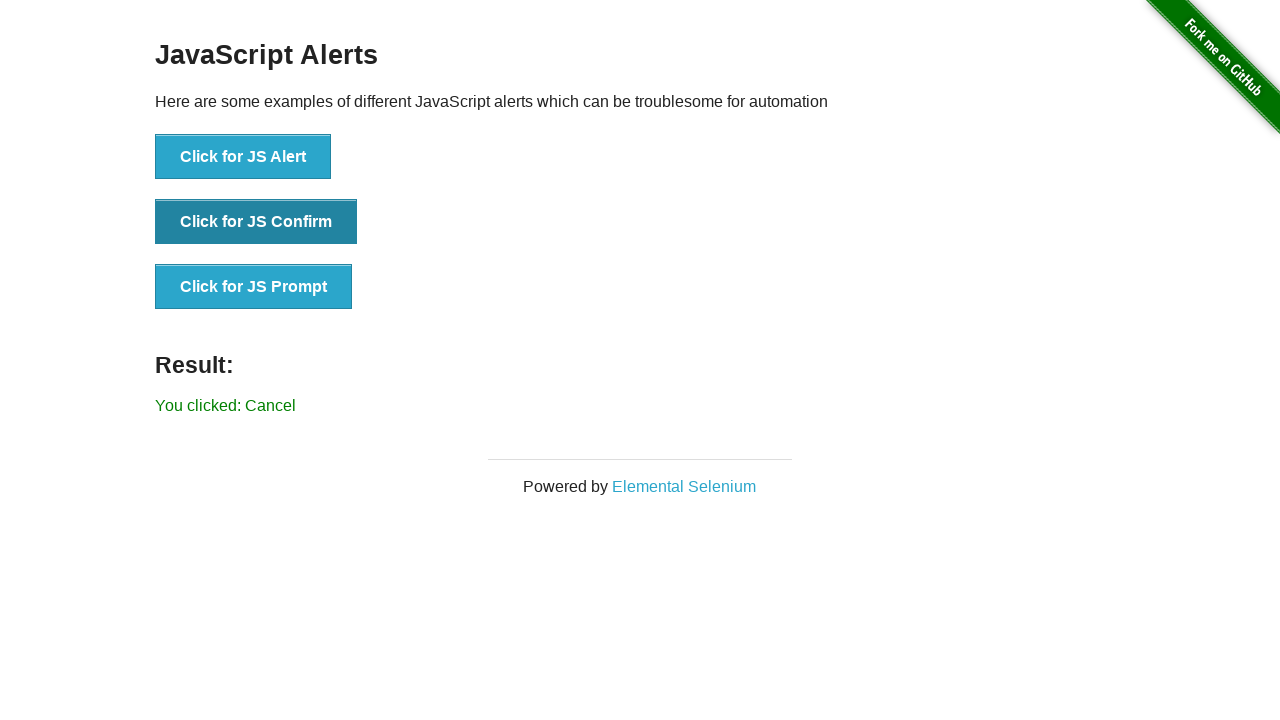

Verified that the cancel result message displays 'You clicked: Cancel'
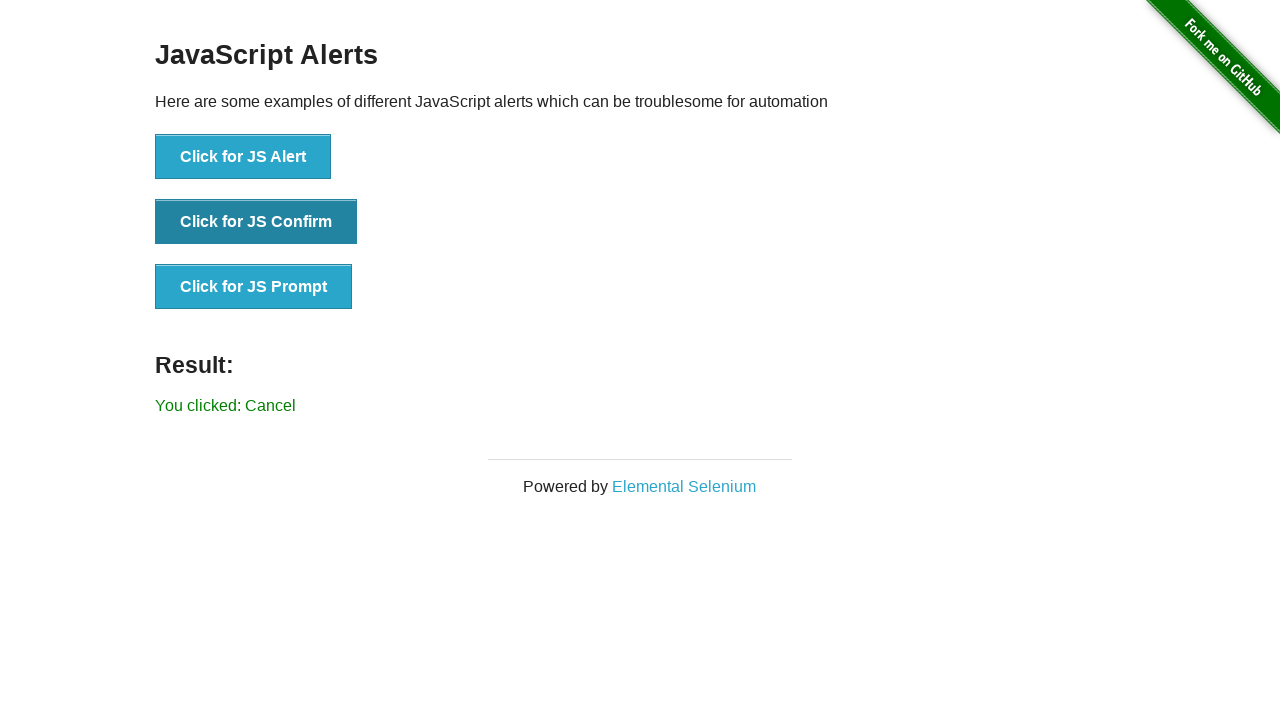

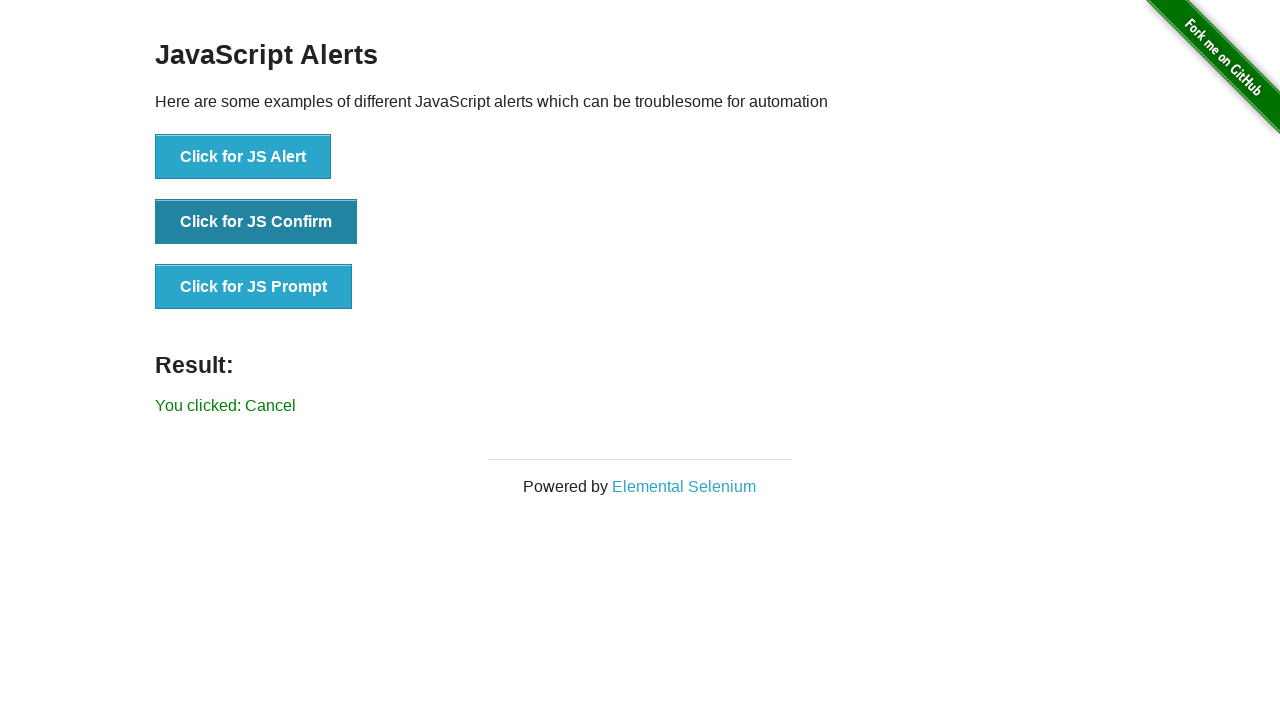